Verifies the home page by scrolling through different sections including best deals, new arrivals, and footer.

Starting URL: https://shop.tech-vip.com

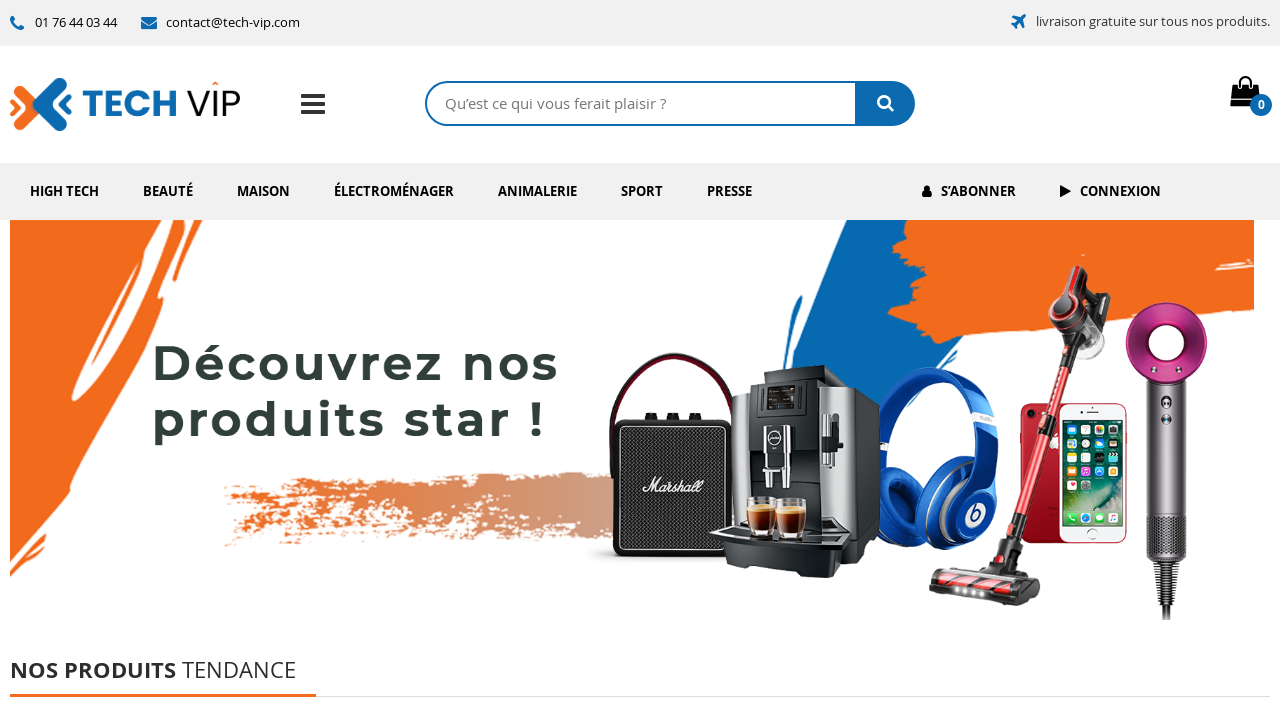

Page loaded and network idle state reached
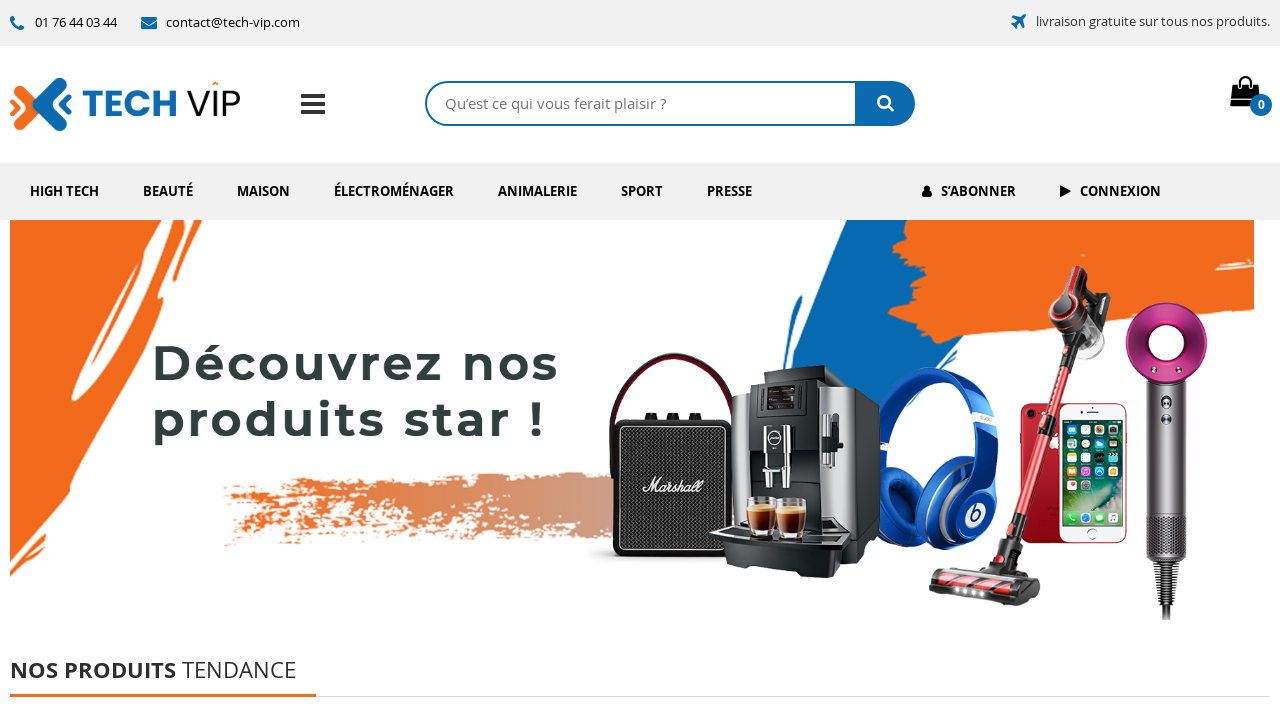

Scrolled to best deals section
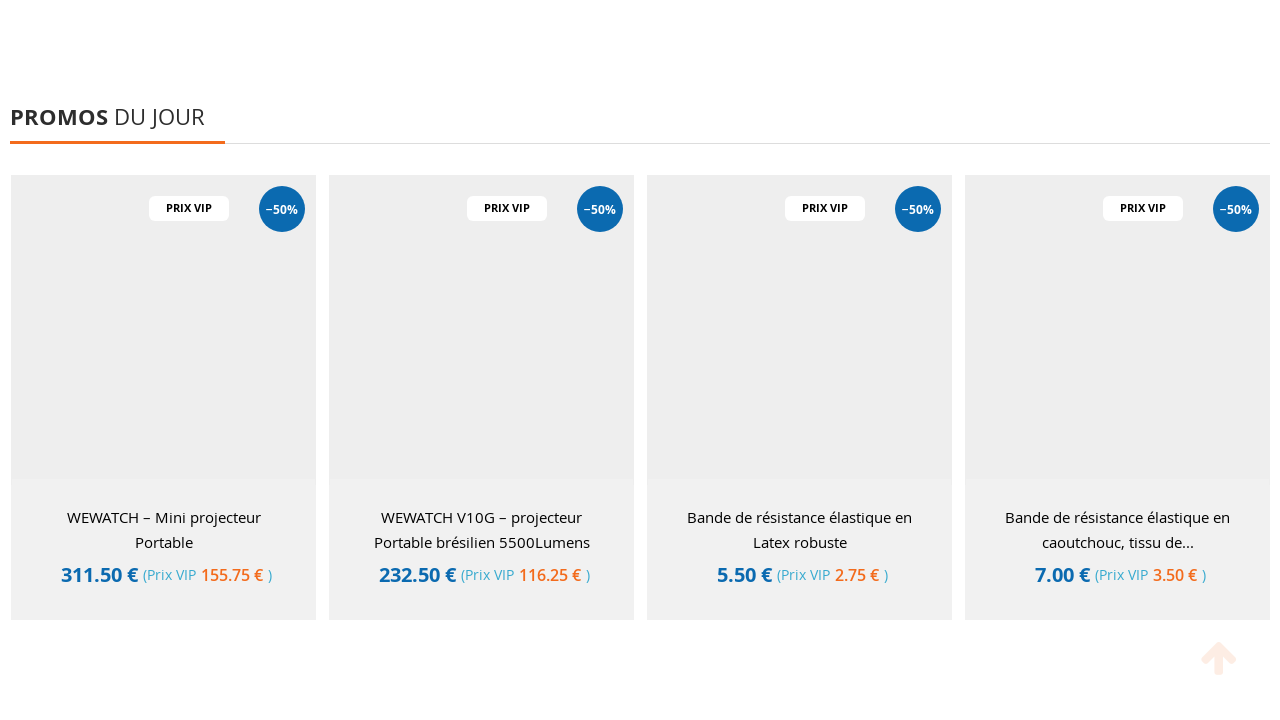

Waited 500ms for best deals section to render
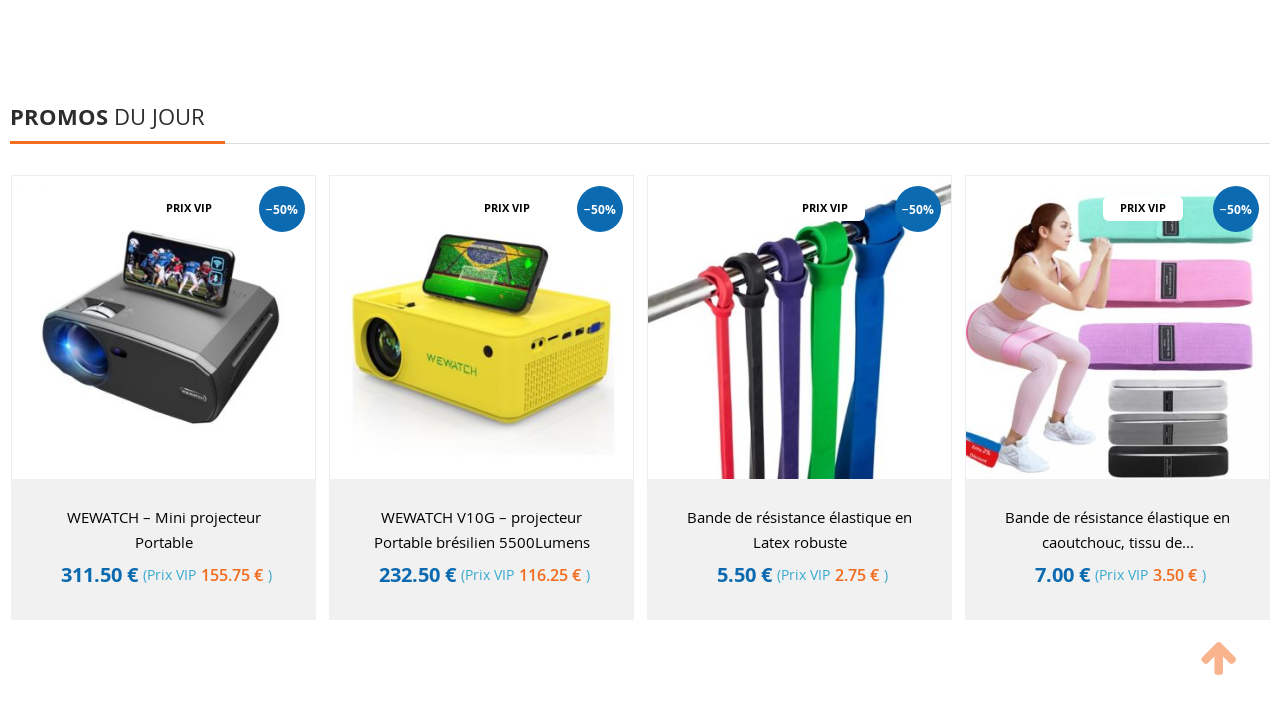

Scrolled to new arrivals section
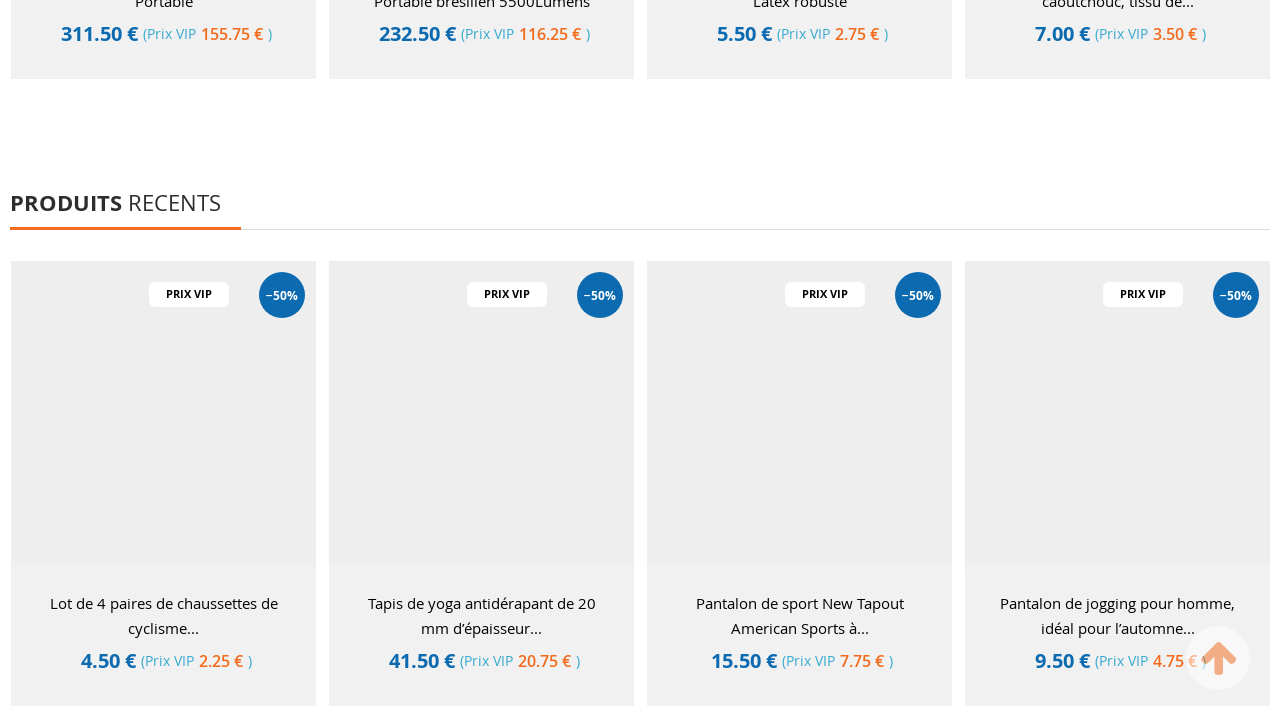

Waited 500ms for new arrivals section to render
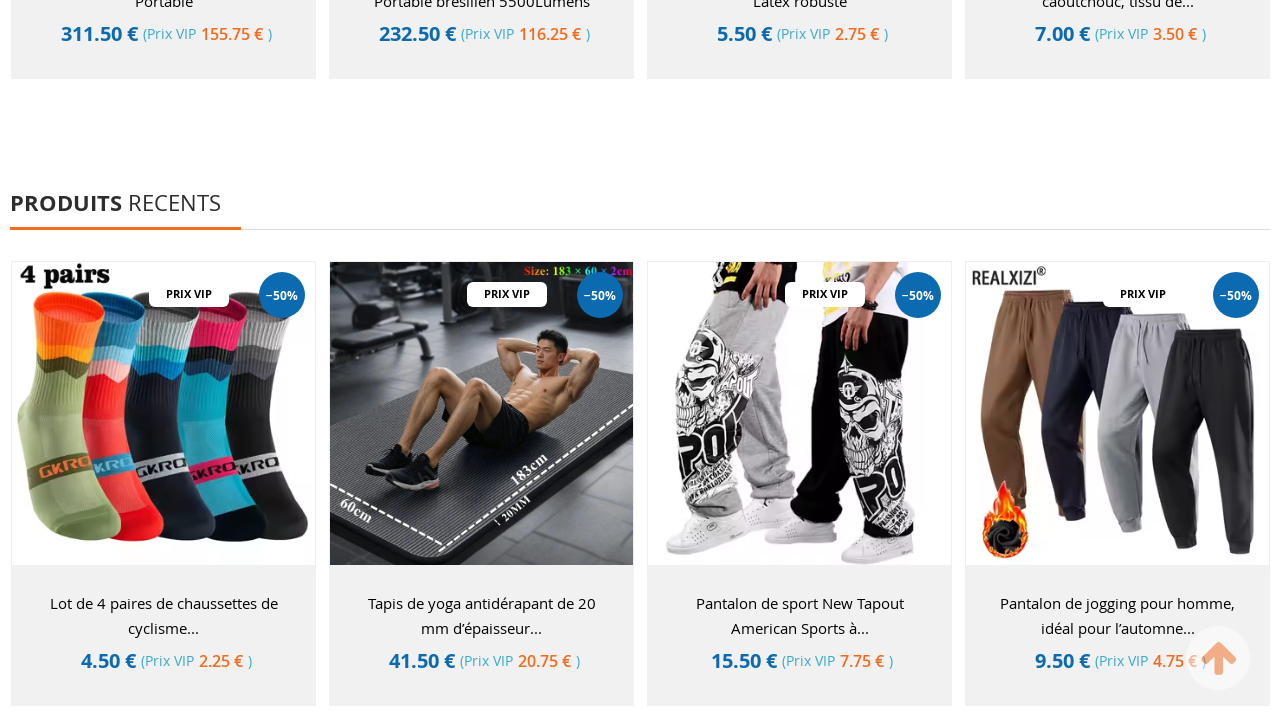

Scrolled to footer section
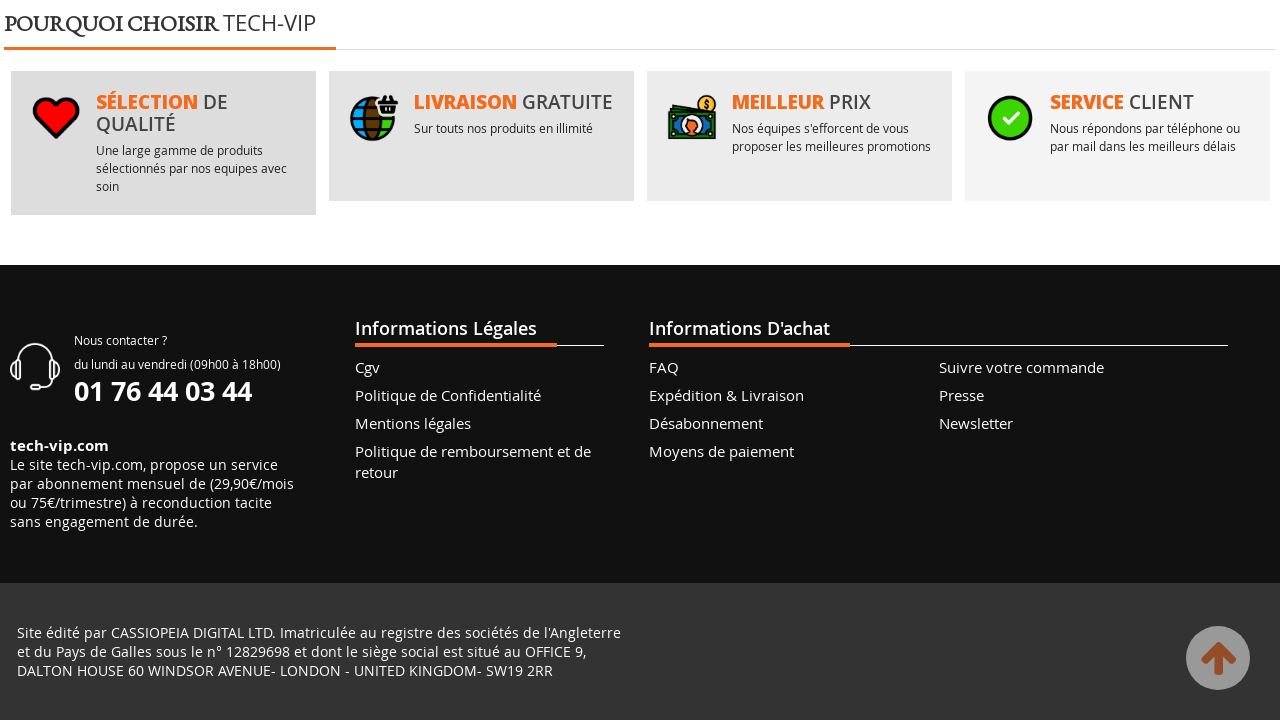

Page reached network idle state after scrolling to footer
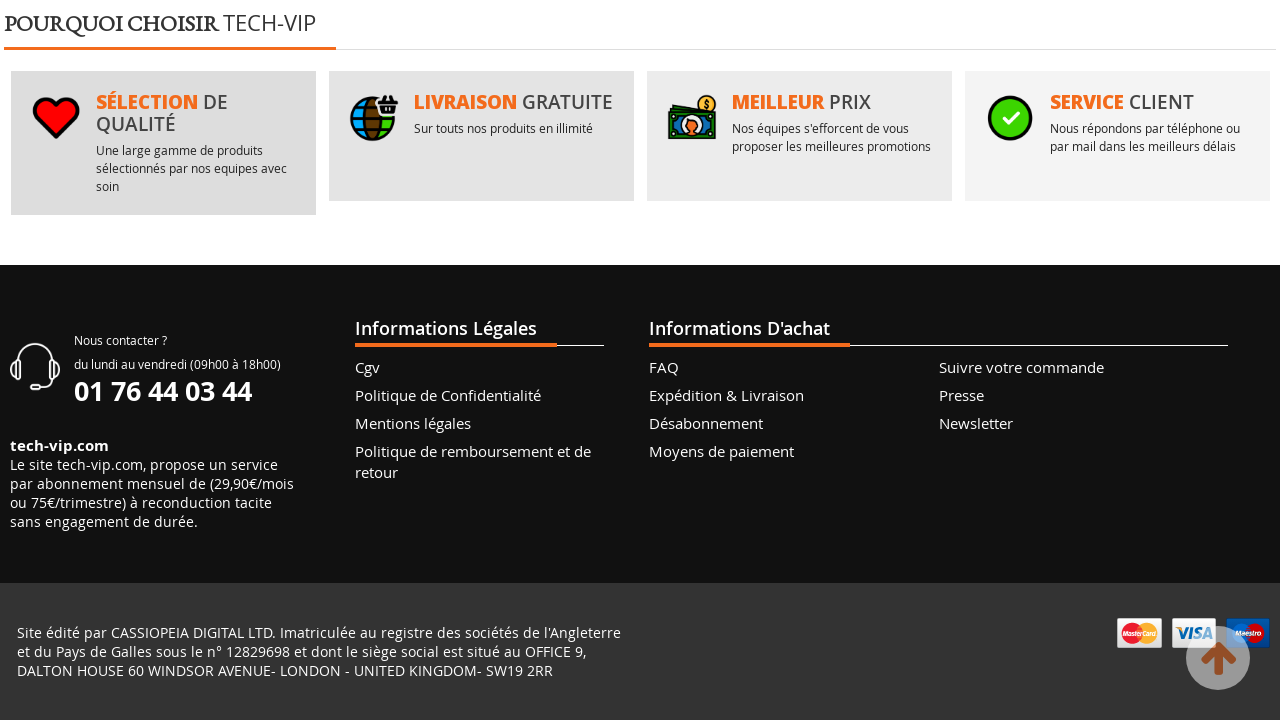

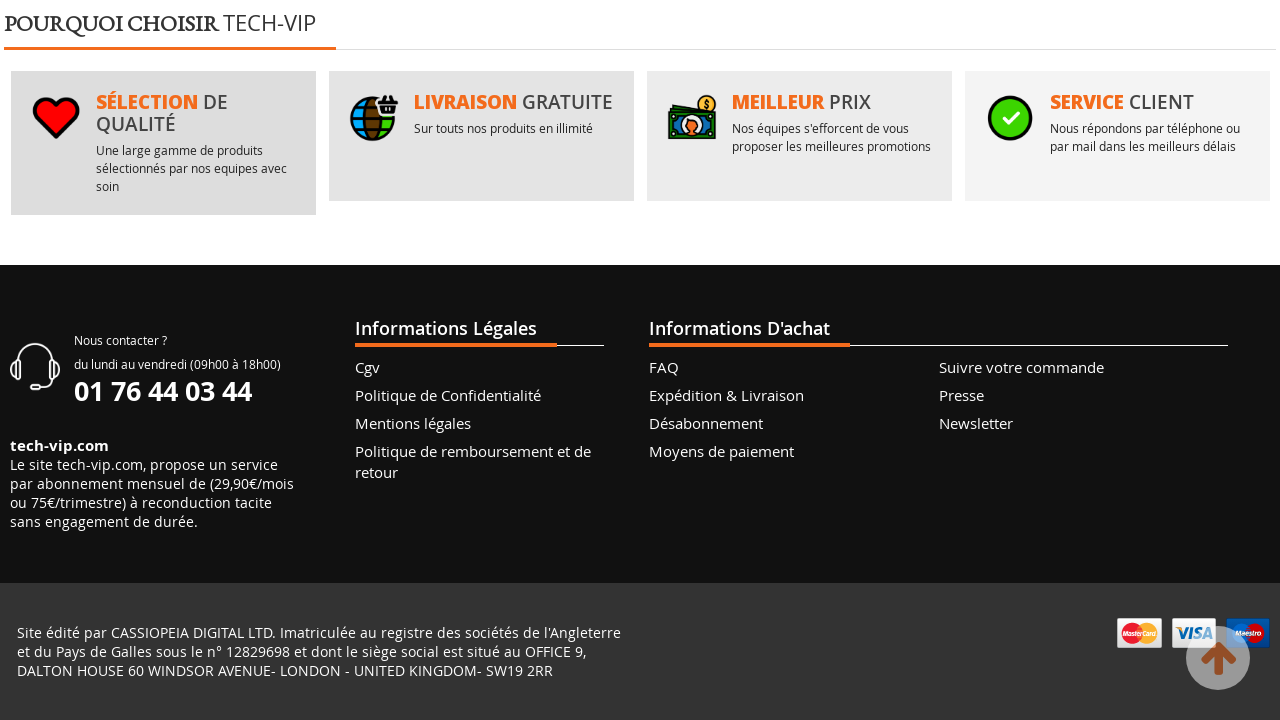